Navigates to OrangeHRM demo site and verifies the URL matches the expected login page URL

Starting URL: https://opensource-demo.orangehrmlive.com/

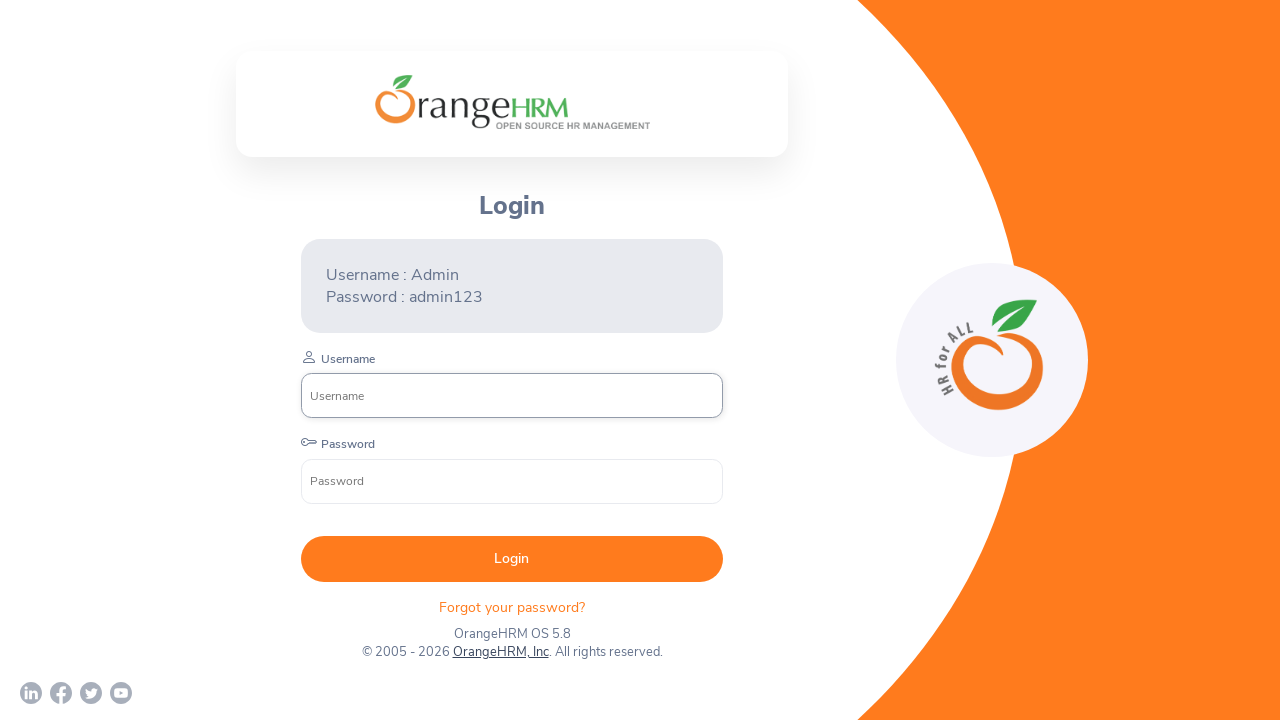

Page loaded and DOM content rendered
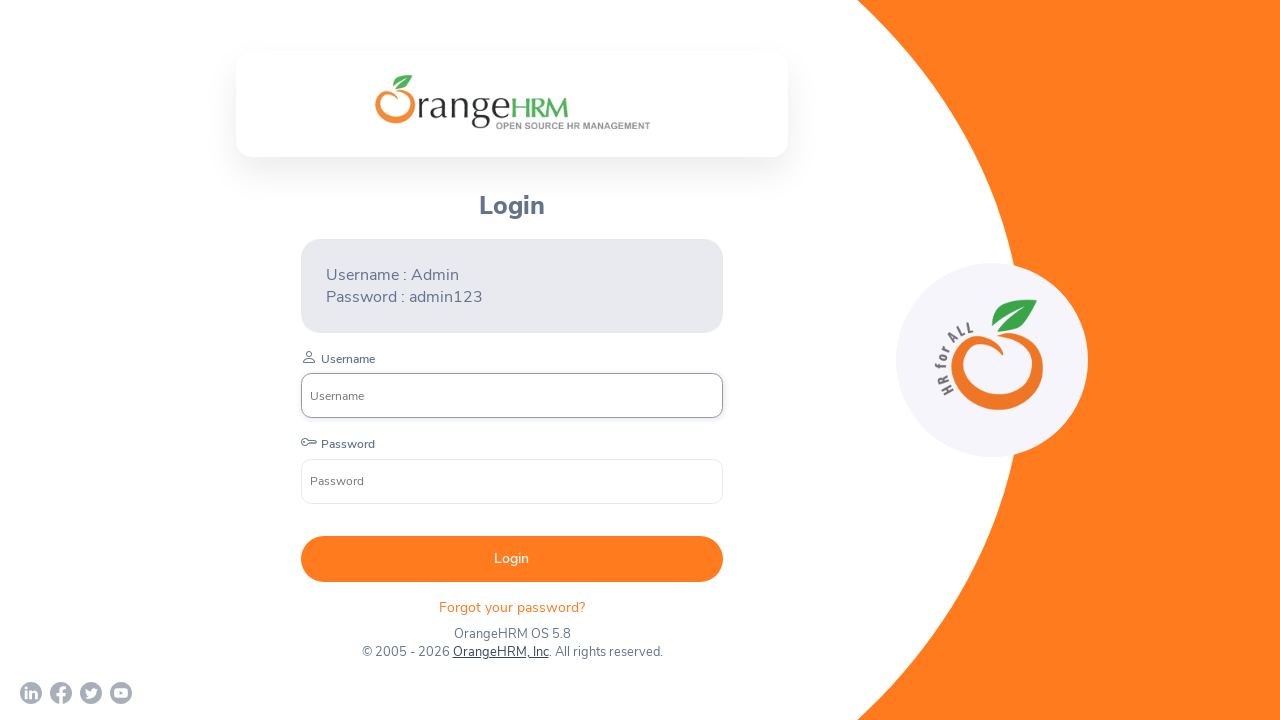

Verified URL matches expected OrangeHRM login page URL
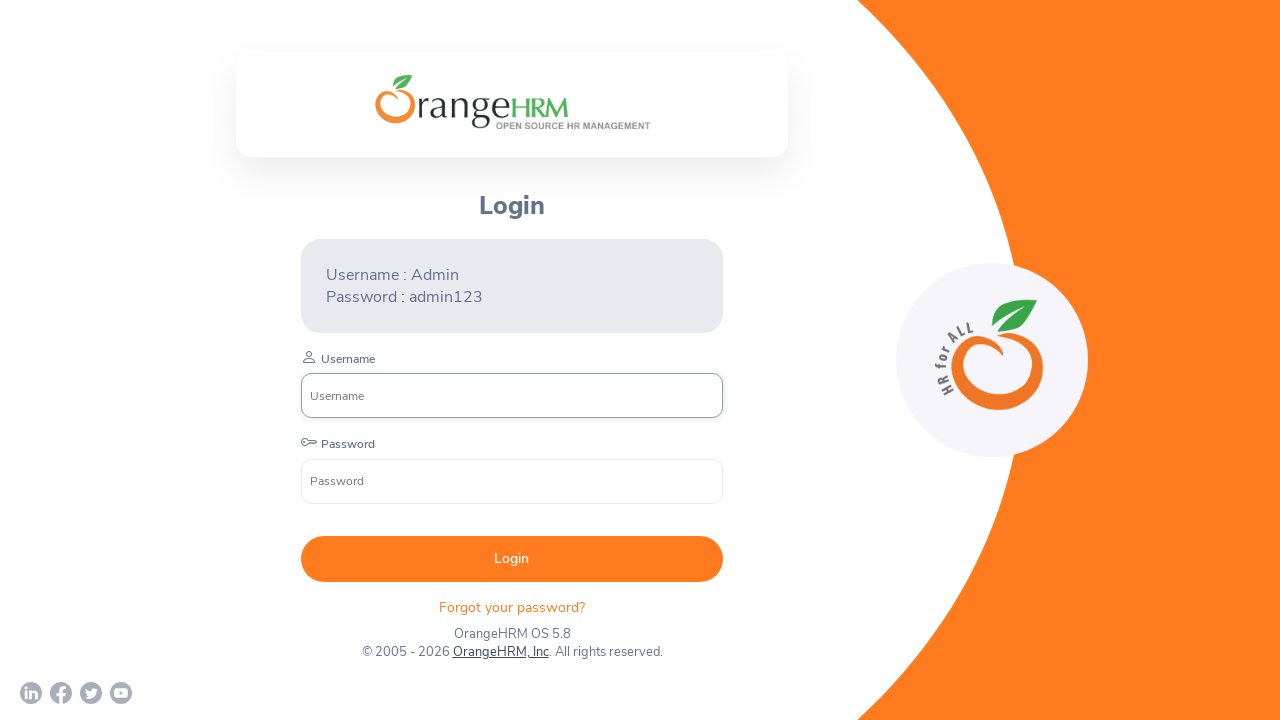

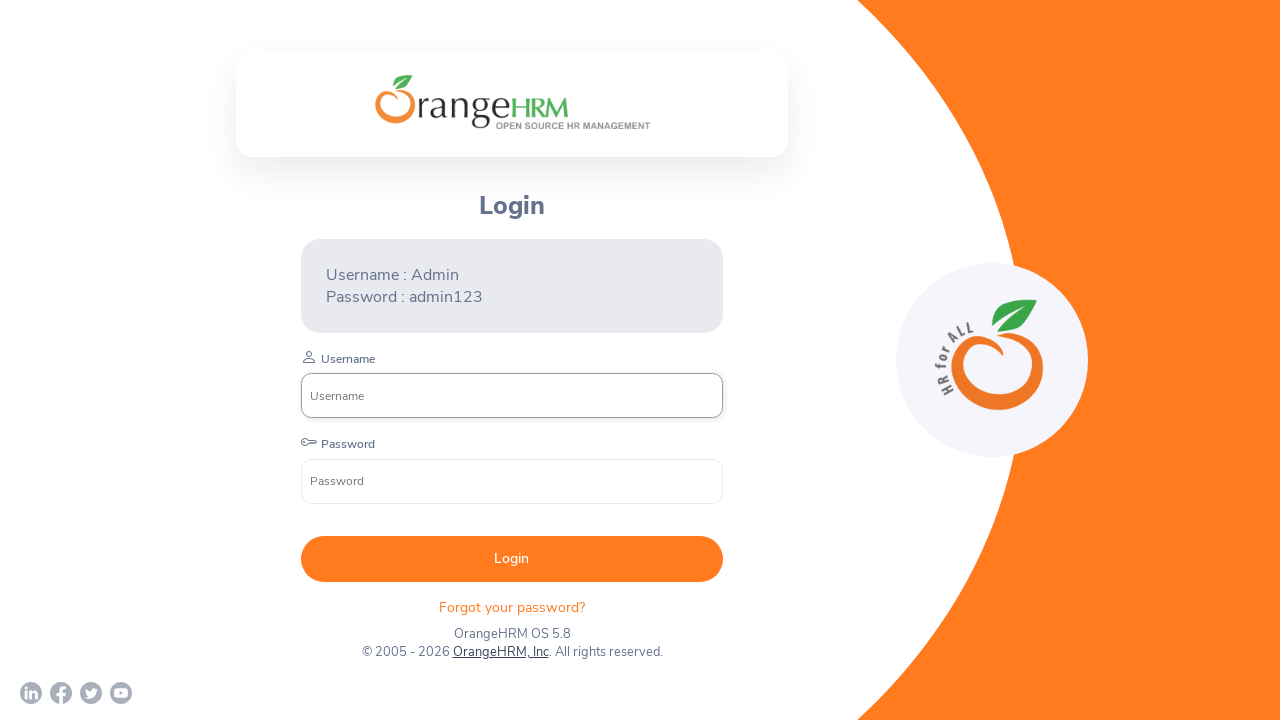